Tests that clicking Clear completed removes completed items from the list

Starting URL: https://demo.playwright.dev/todomvc

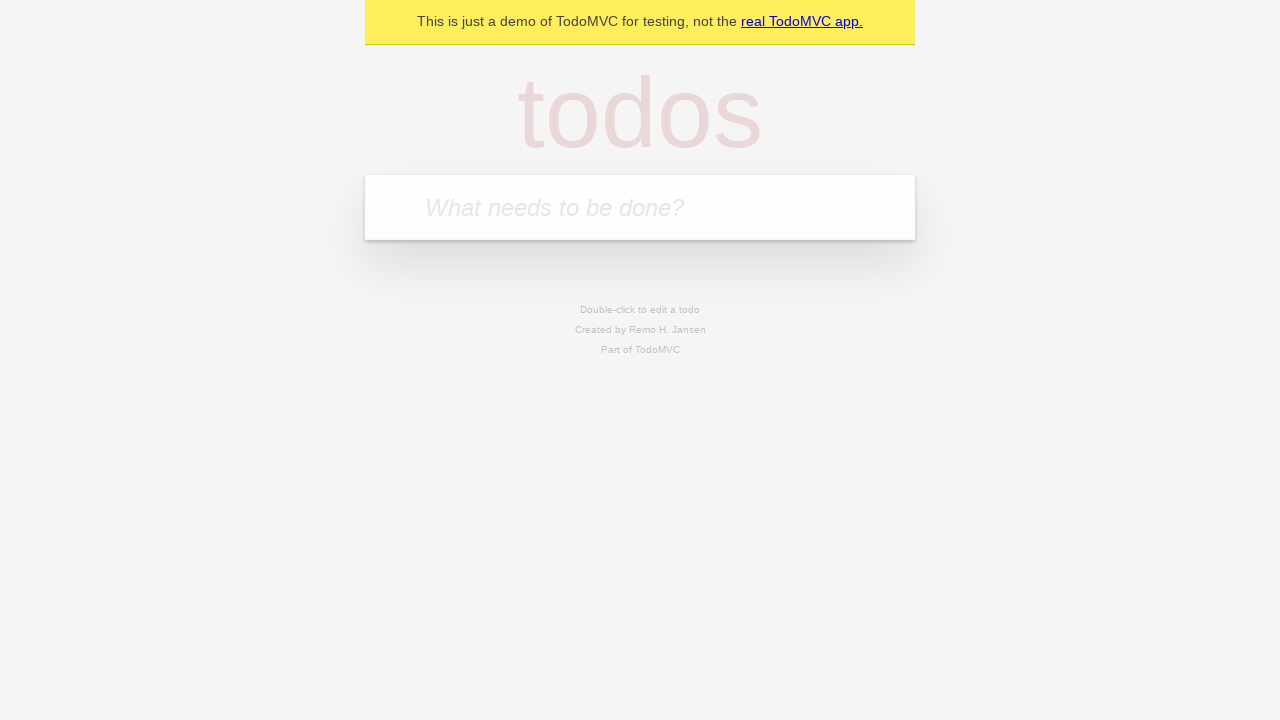

Filled todo input with 'buy some cheese' on internal:attr=[placeholder="What needs to be done?"i]
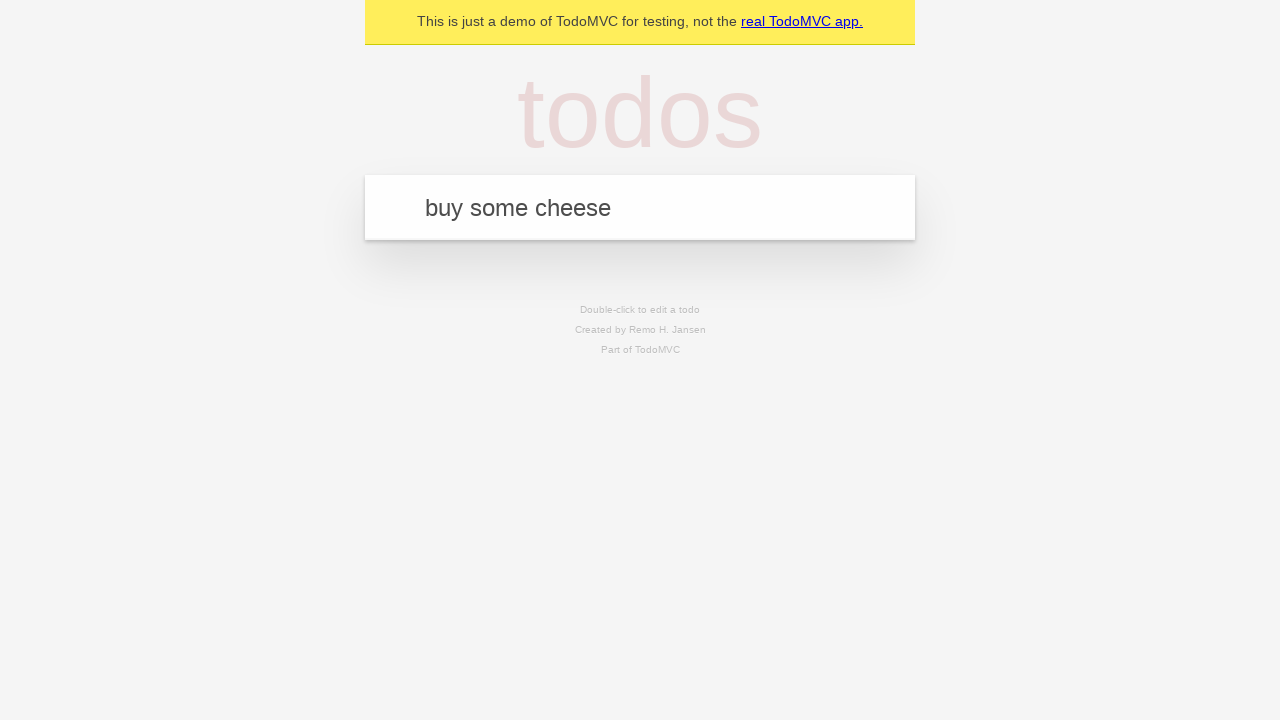

Pressed Enter to add todo item 'buy some cheese' on internal:attr=[placeholder="What needs to be done?"i]
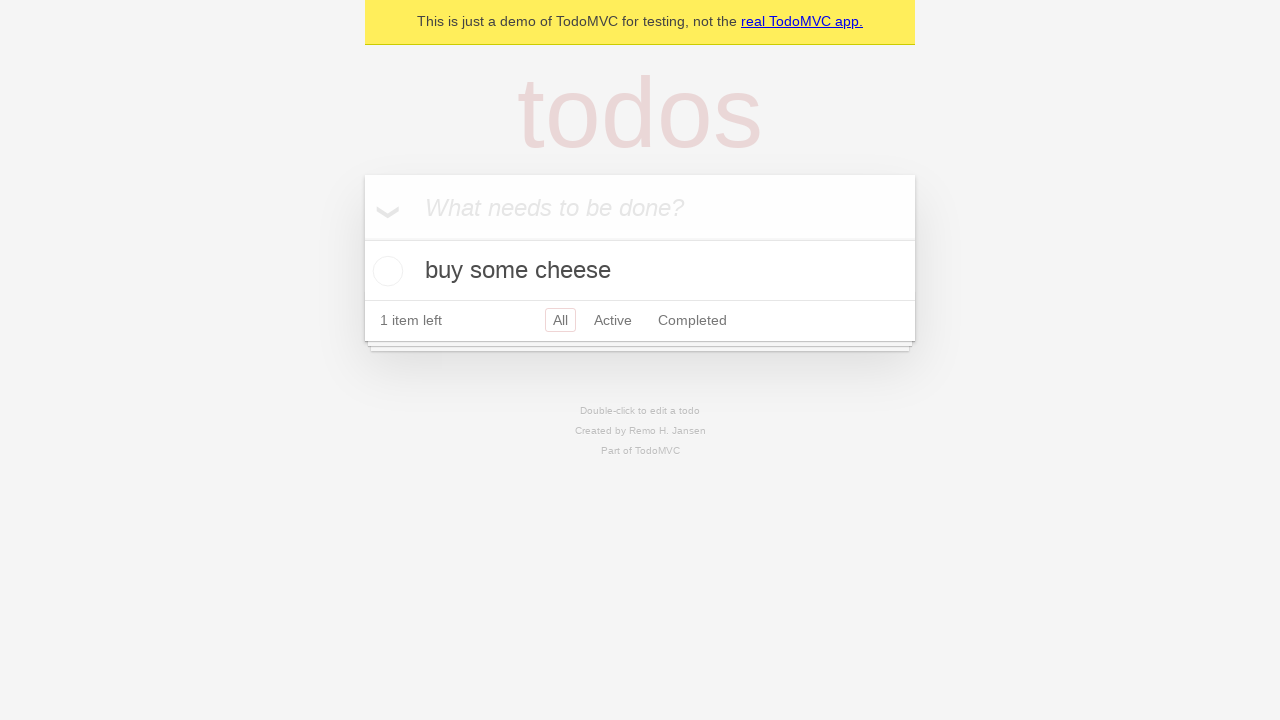

Filled todo input with 'feed the cat' on internal:attr=[placeholder="What needs to be done?"i]
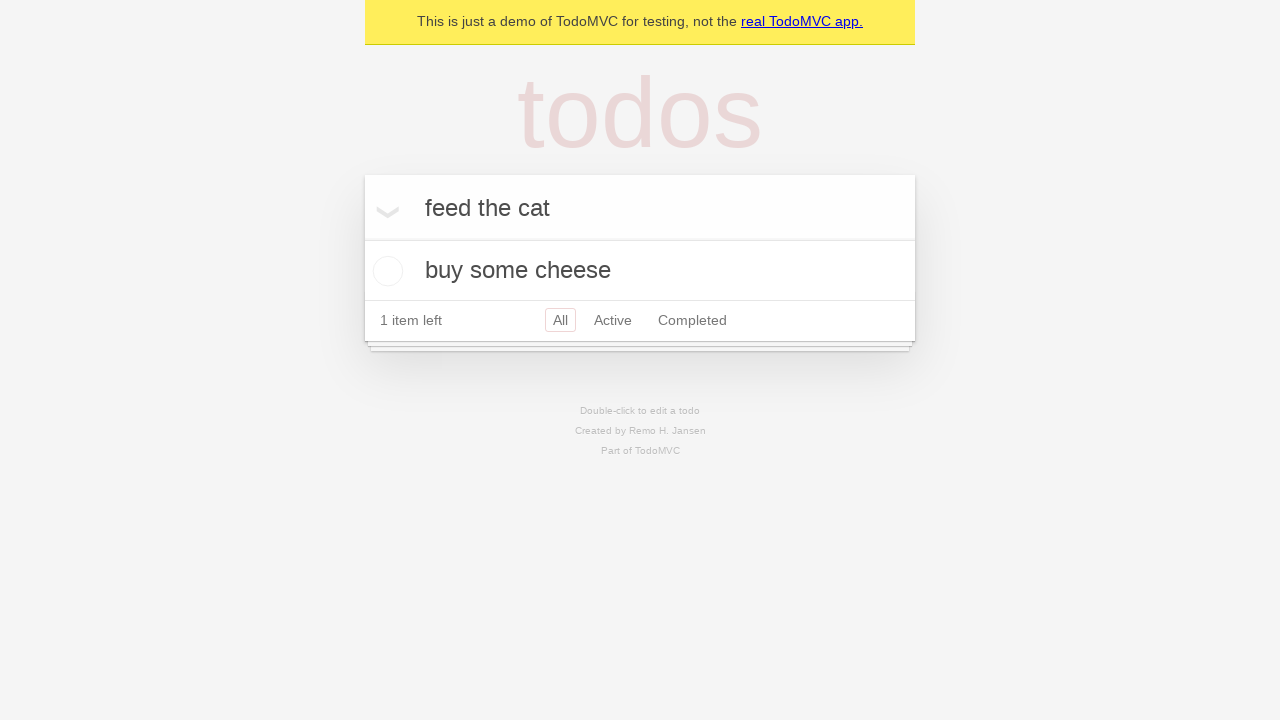

Pressed Enter to add todo item 'feed the cat' on internal:attr=[placeholder="What needs to be done?"i]
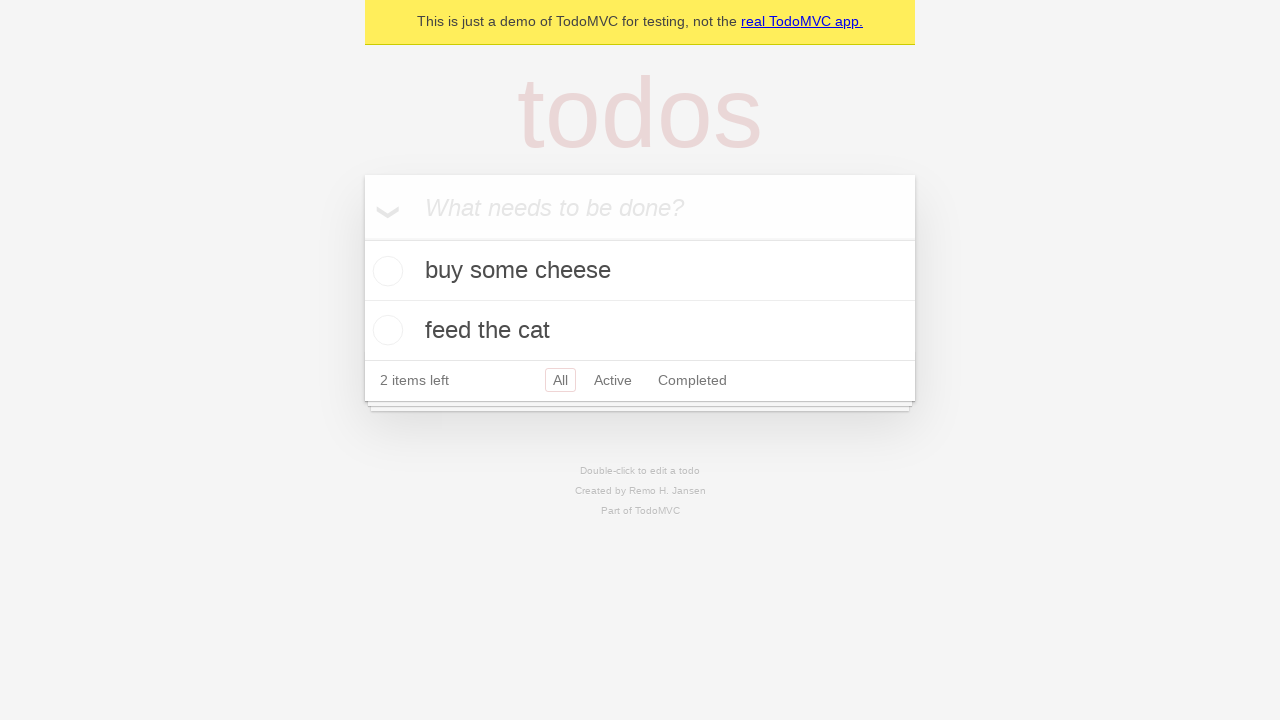

Filled todo input with 'book a doctors appointment' on internal:attr=[placeholder="What needs to be done?"i]
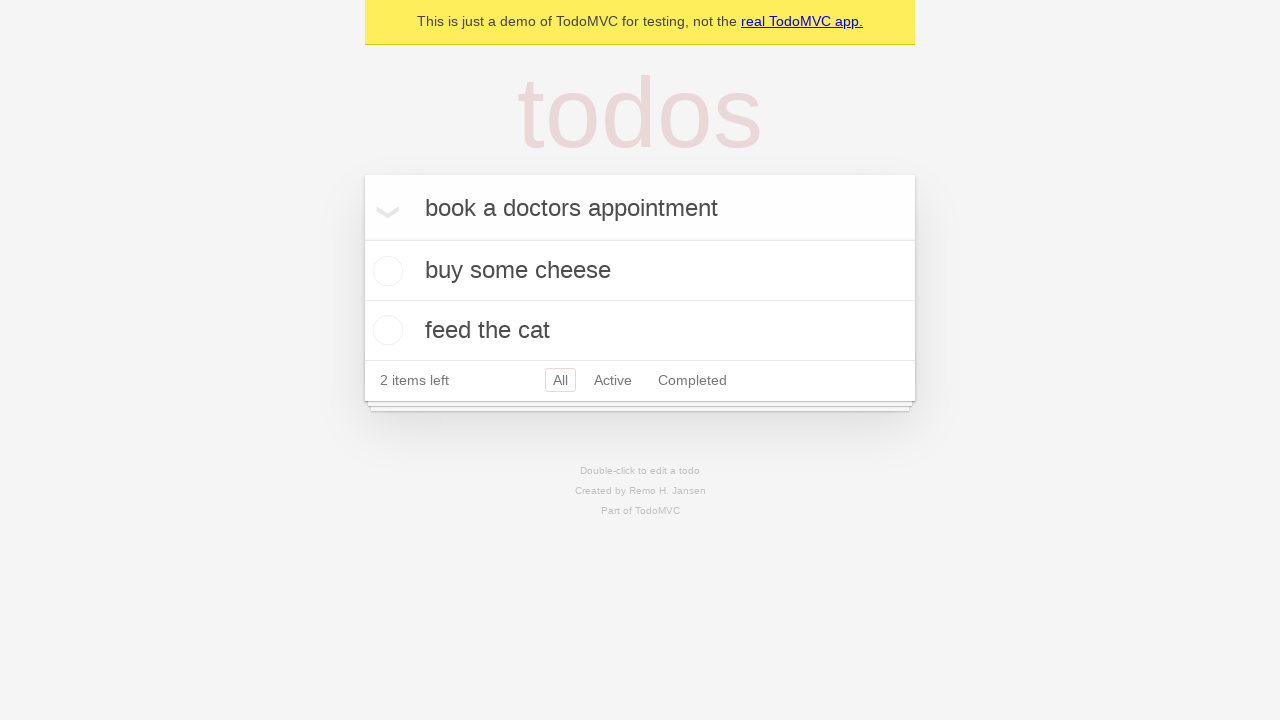

Pressed Enter to add todo item 'book a doctors appointment' on internal:attr=[placeholder="What needs to be done?"i]
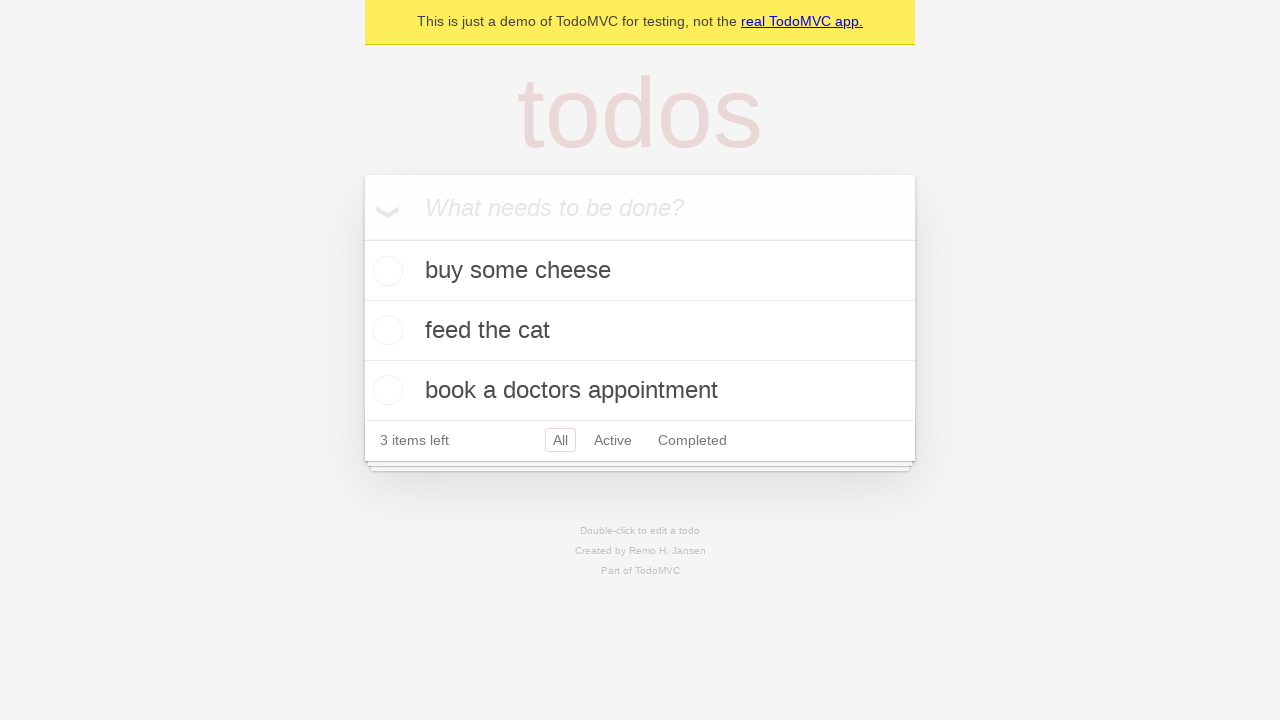

Waited for todo items to load
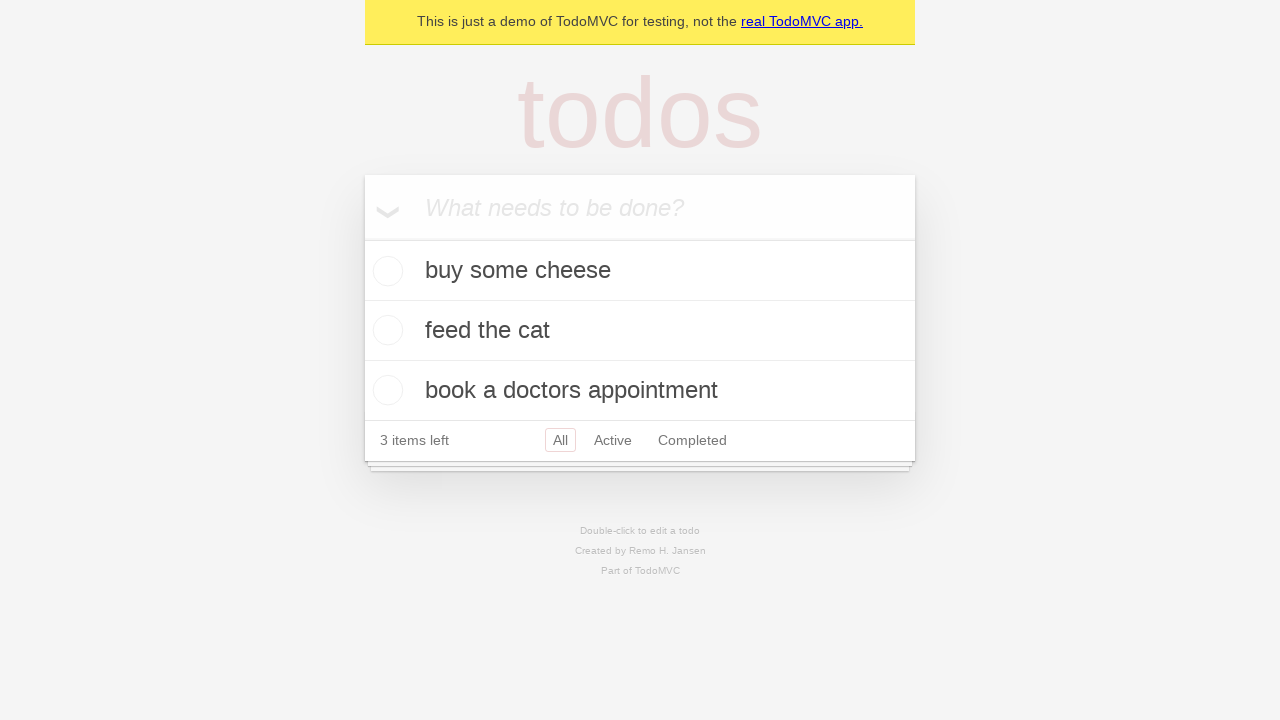

Located all todo items on the page
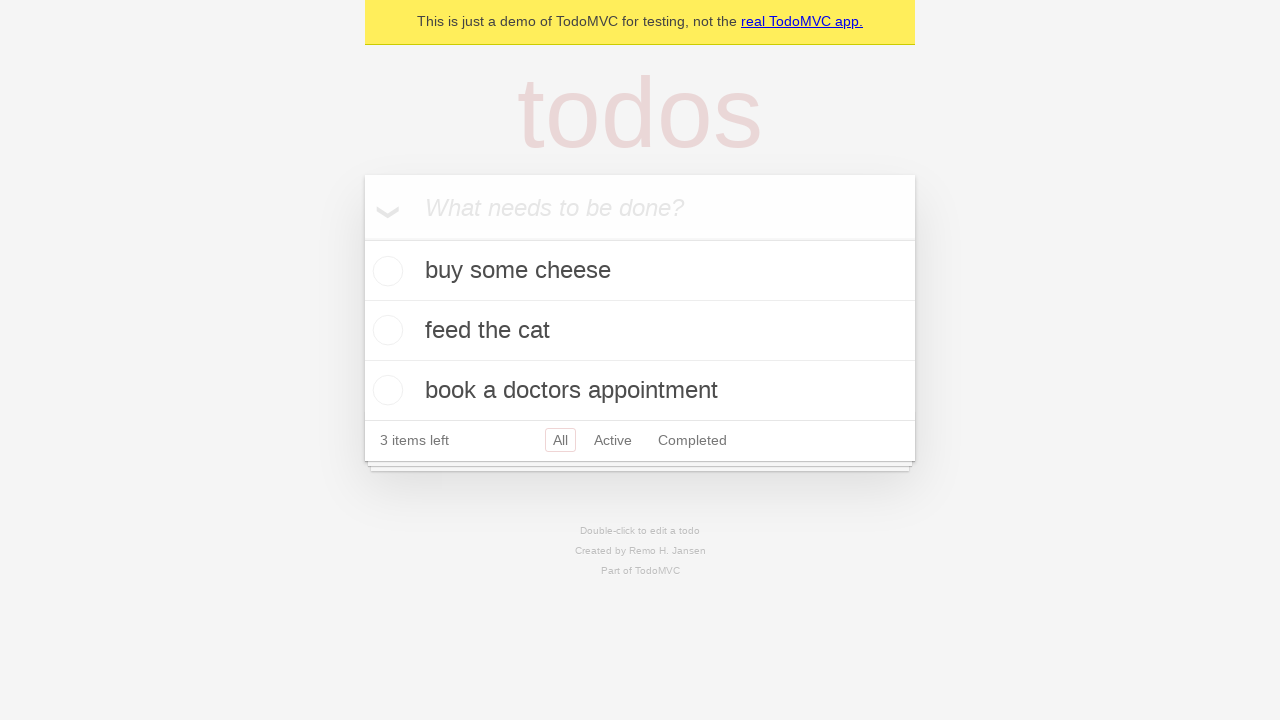

Checked the checkbox for the second todo item to mark it as completed at (385, 330) on internal:testid=[data-testid="todo-item"s] >> nth=1 >> internal:role=checkbox
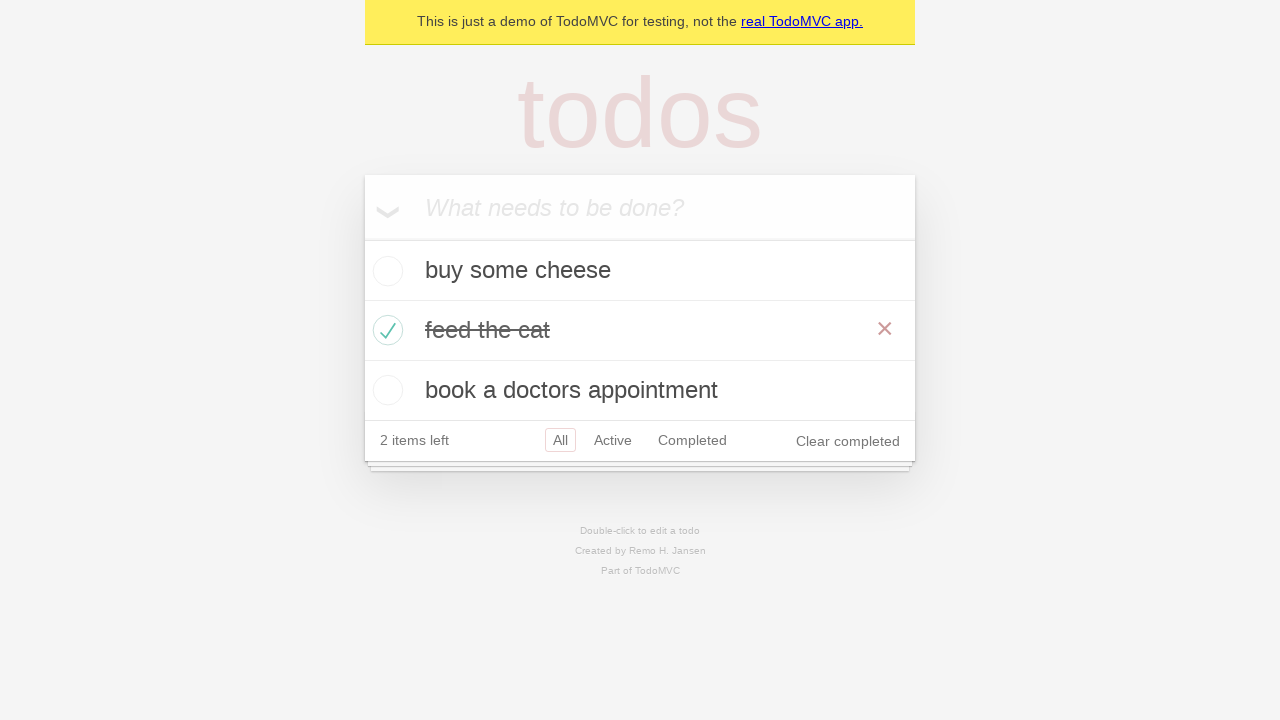

Clicked 'Clear completed' button to remove completed items at (848, 441) on internal:role=button[name="Clear completed"i]
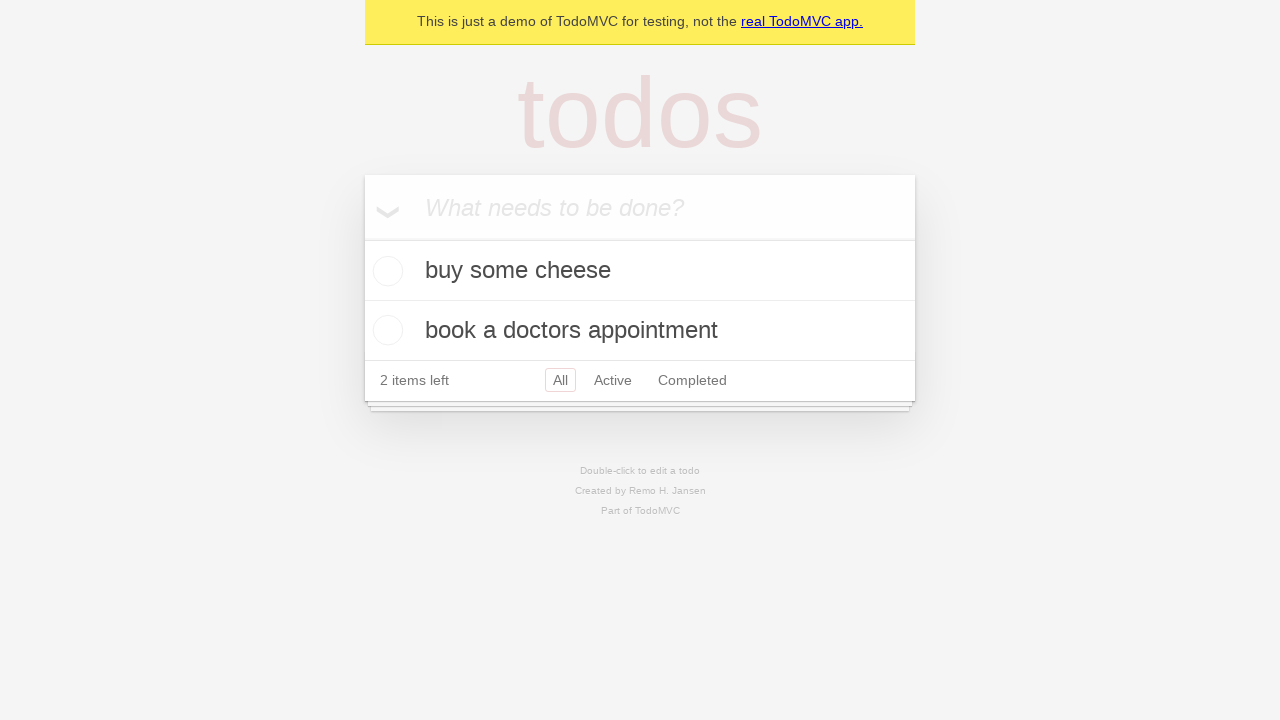

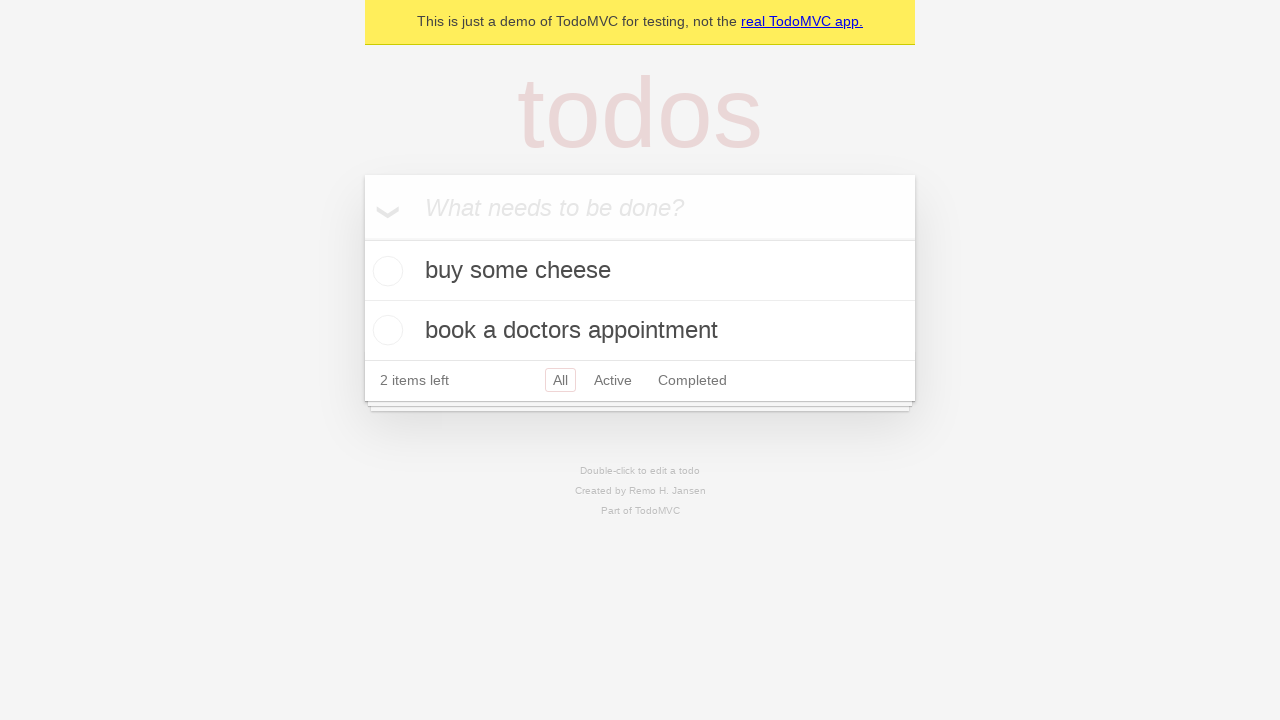